Tests that the text input field is cleared after adding a todo item.

Starting URL: https://demo.playwright.dev/todomvc

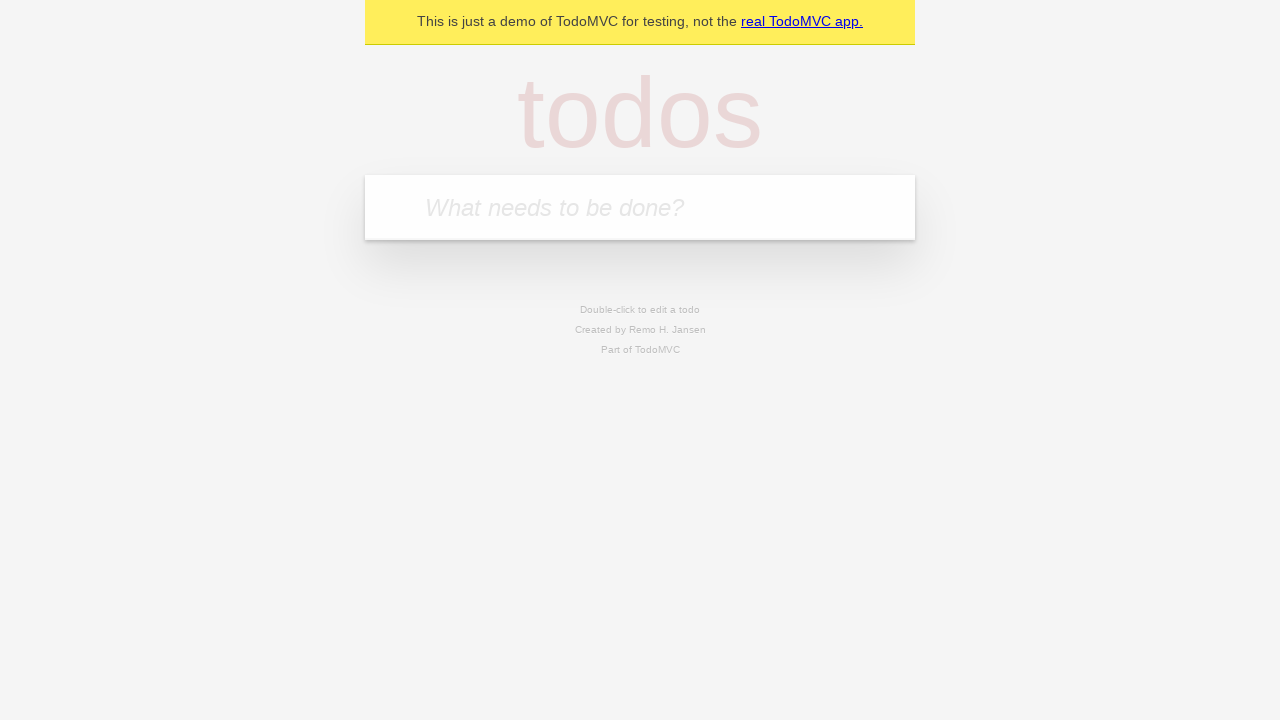

Filled todo input field with 'buy some cheese' on internal:attr=[placeholder="What needs to be done?"i]
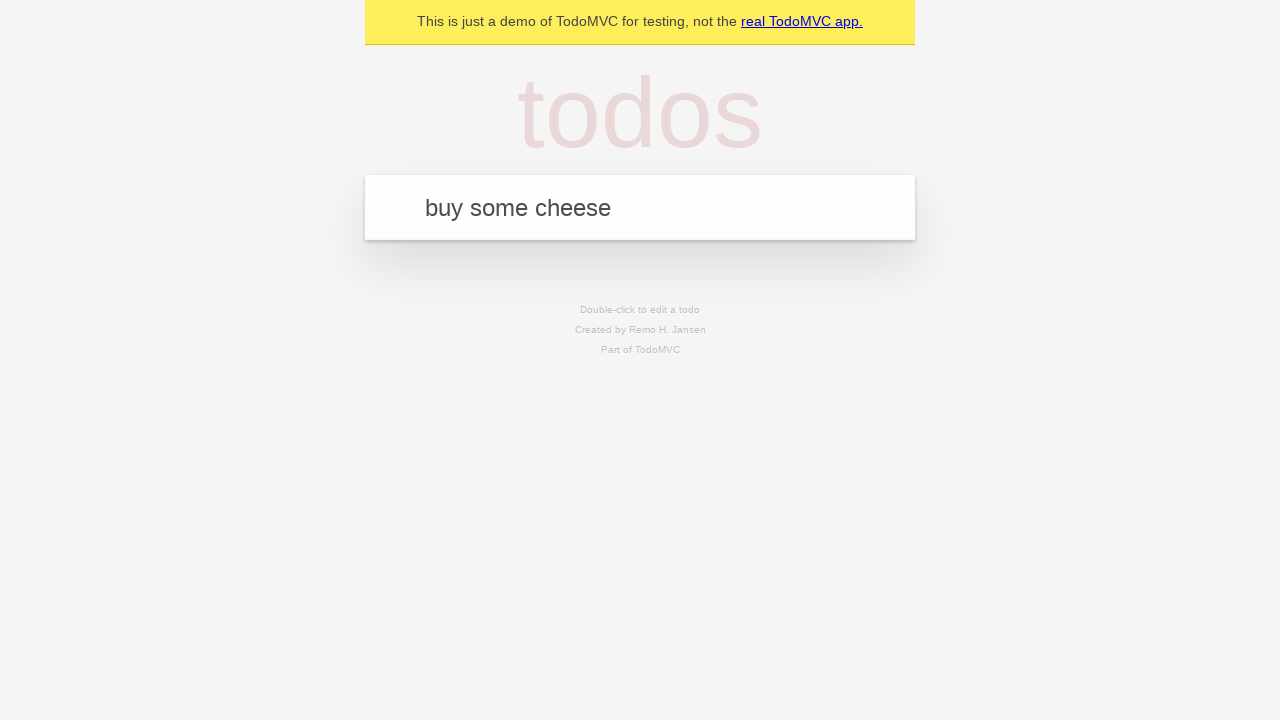

Pressed Enter to add todo item on internal:attr=[placeholder="What needs to be done?"i]
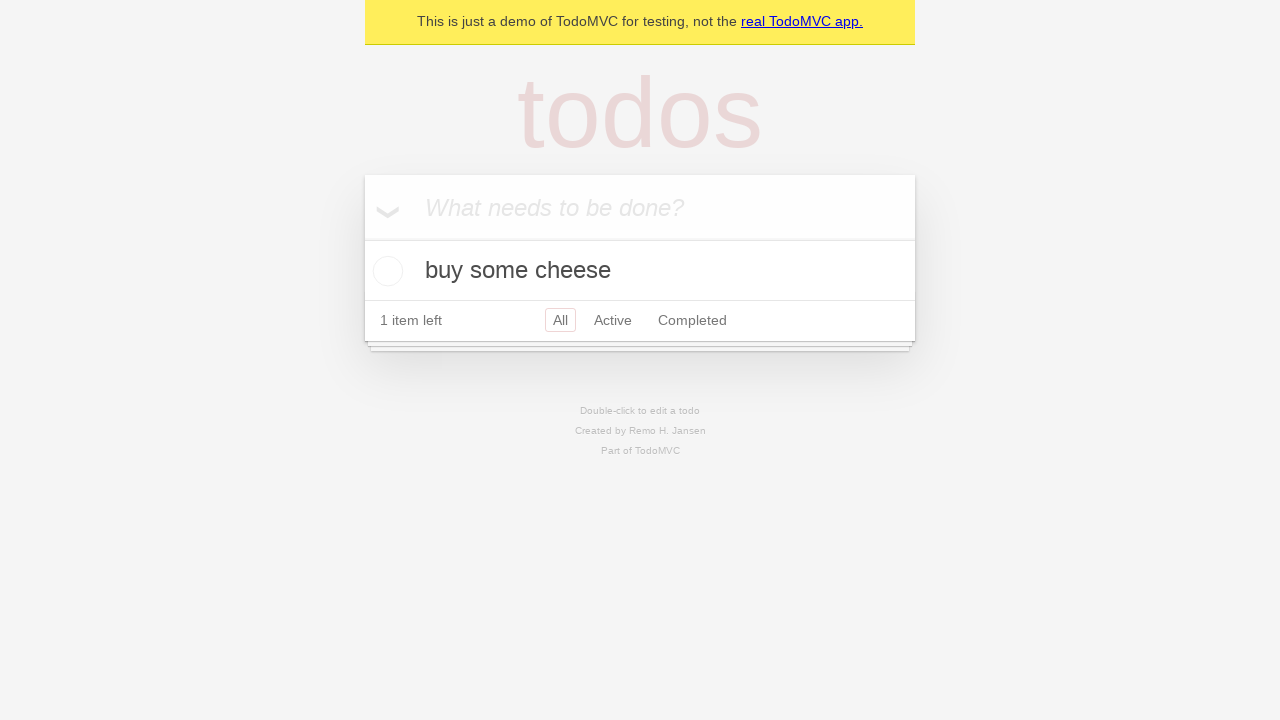

Waited for todo item to appear in the list
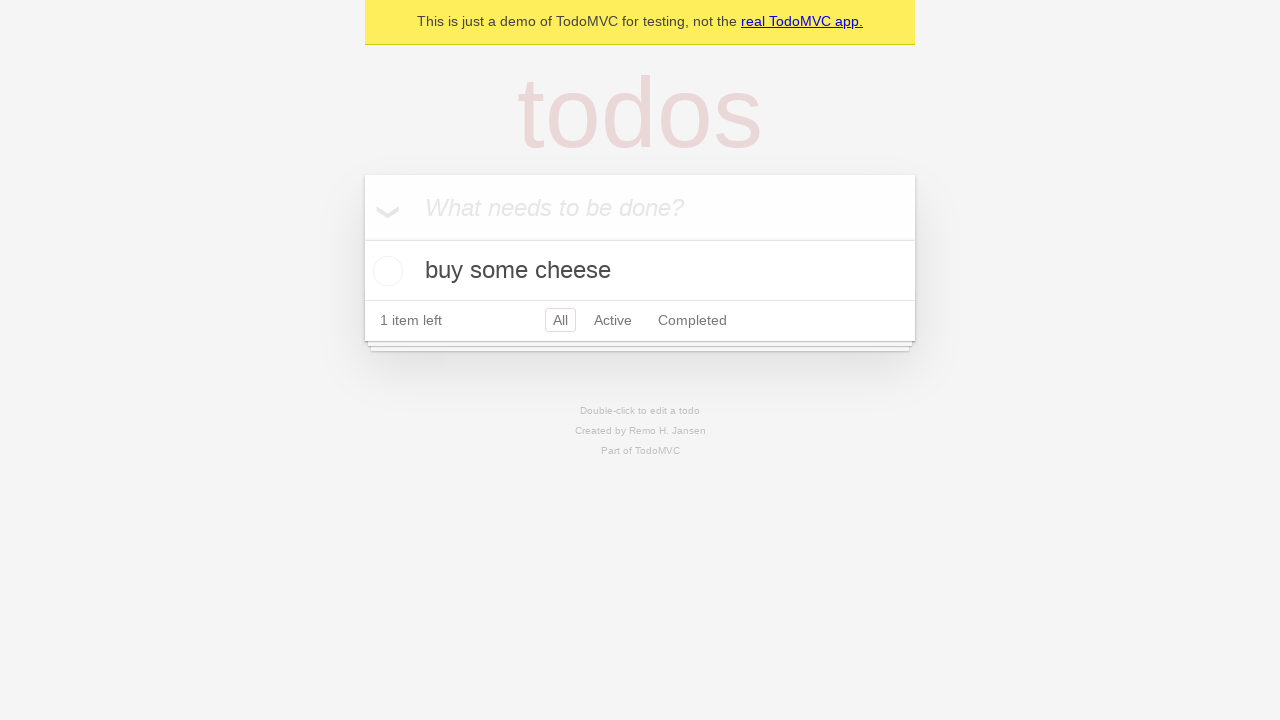

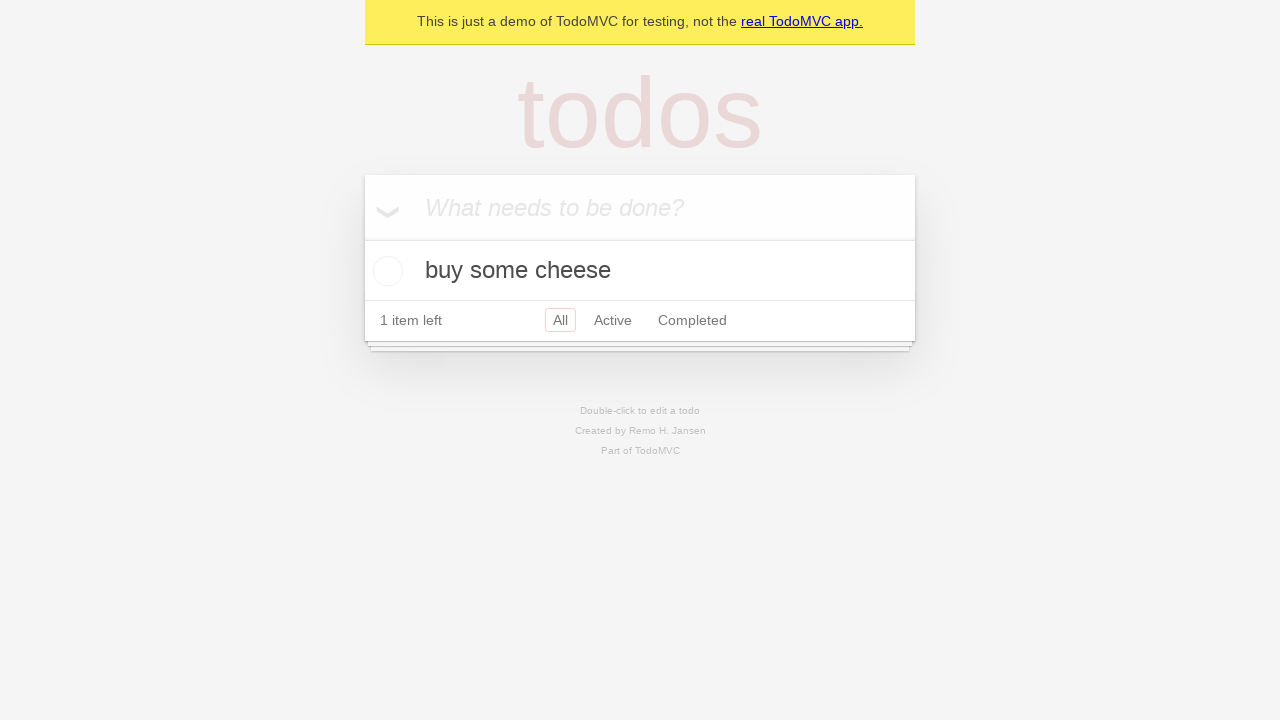